Tests YouTube search functionality using explicit wait for element presence

Starting URL: https://www.youtube.com

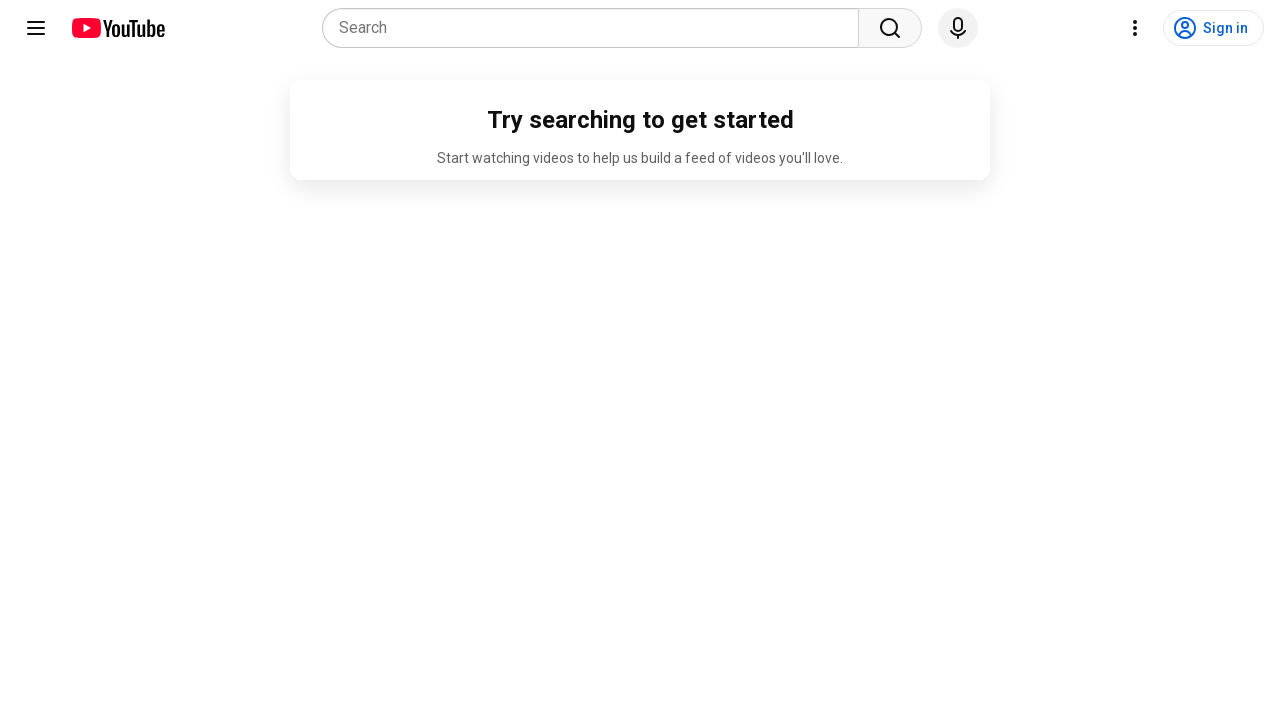

Waited for YouTube search box to be present
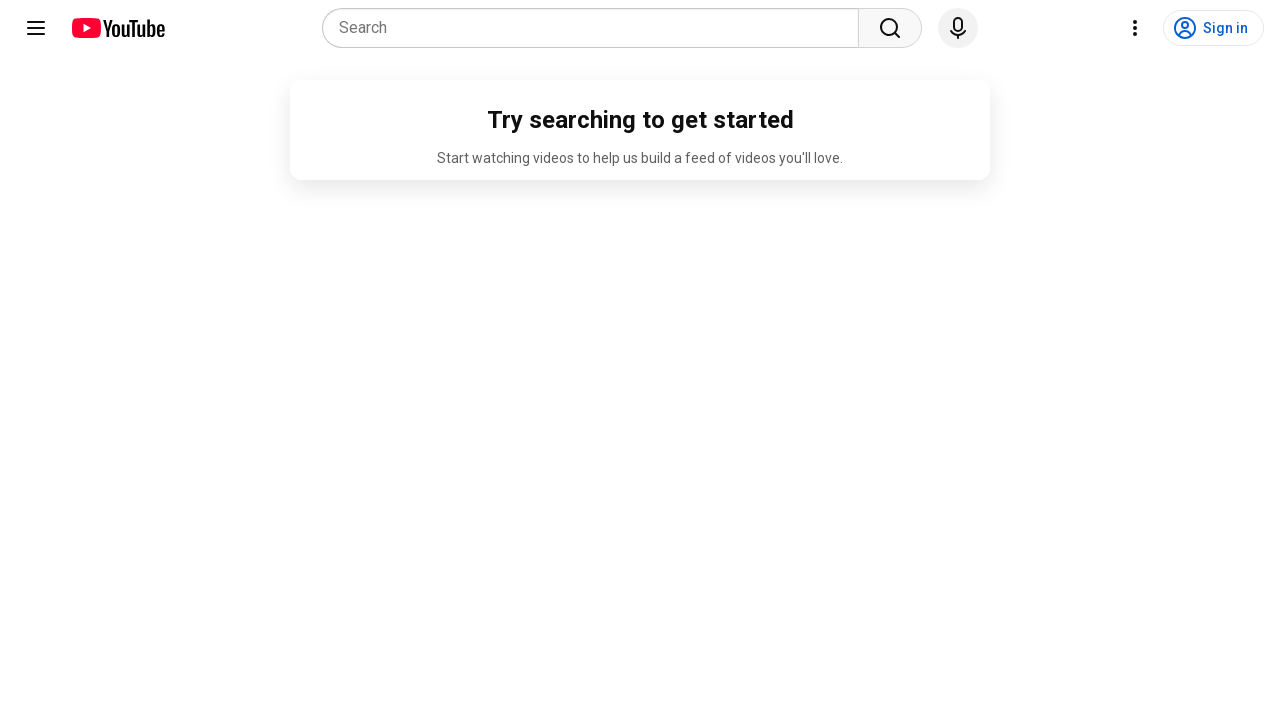

Filled search box with 'Selenium with Python' on //input[@class="ytSearchboxComponentInput yt-searchbox-input title"]
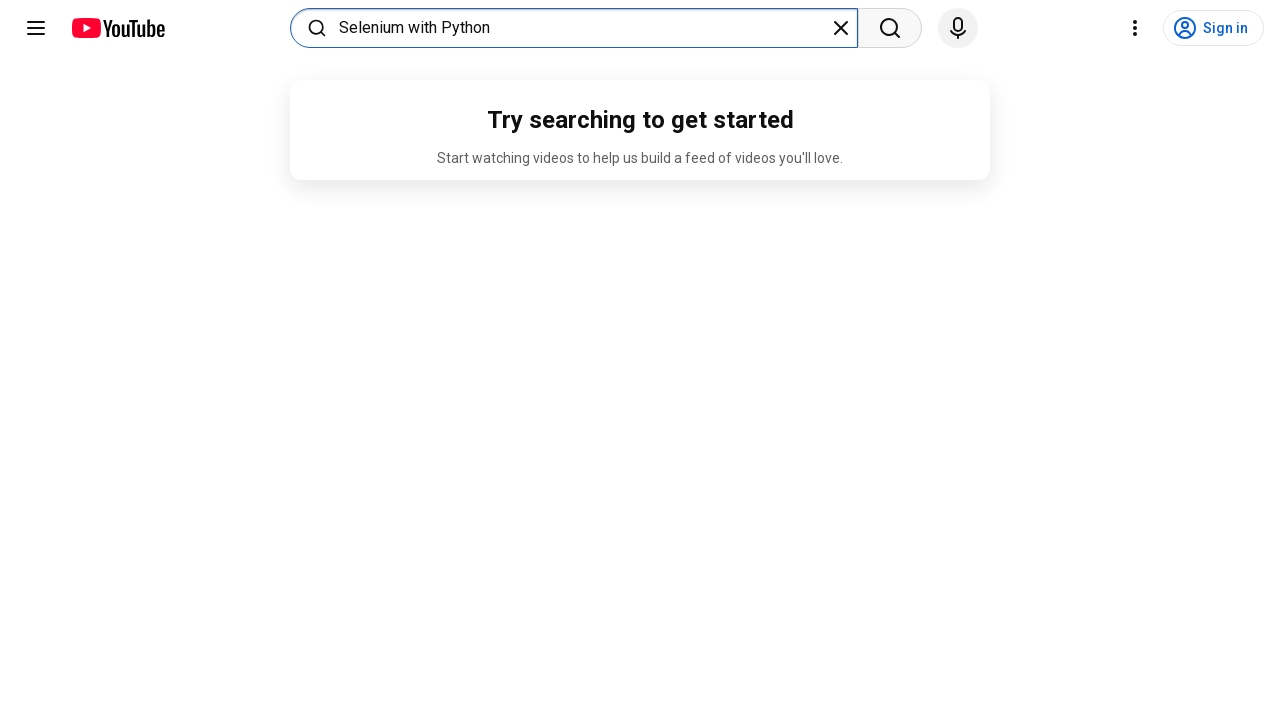

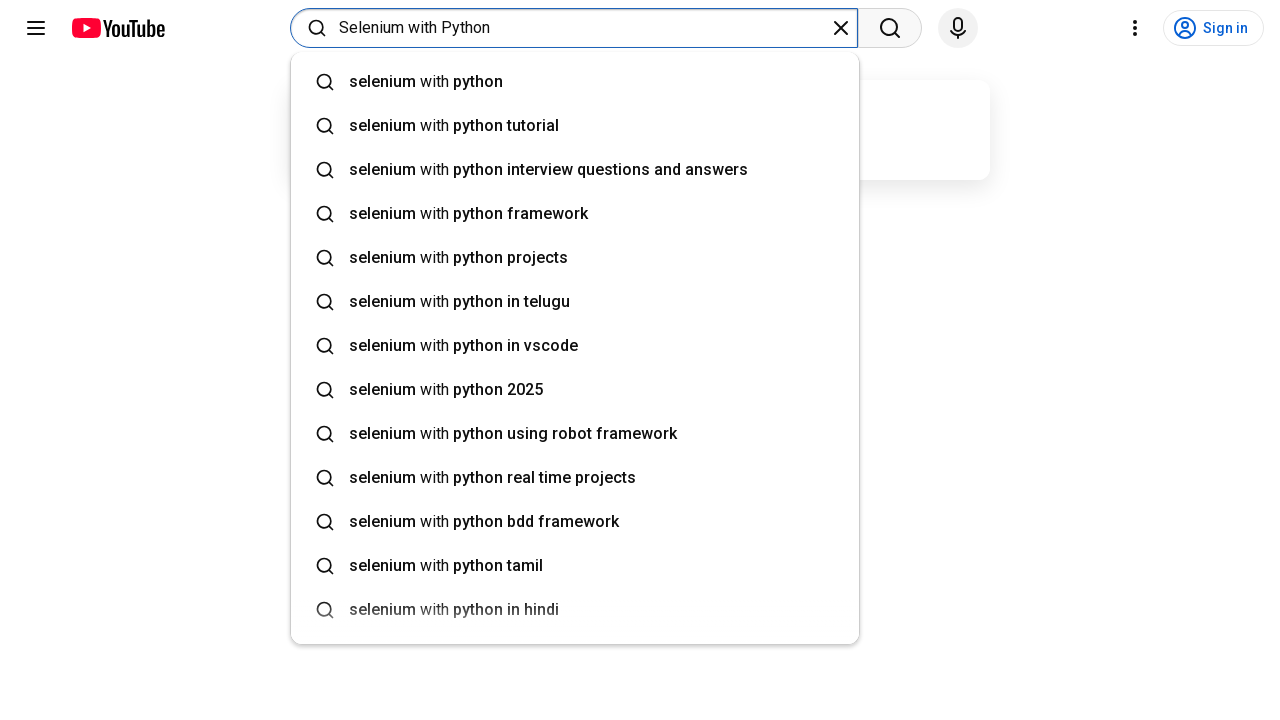